Tests removing all files from a collection by clicking the remove button after selecting files.

Starting URL: https://www.jsdelivr.com/package/npm/fontfamous?version=2.1.1

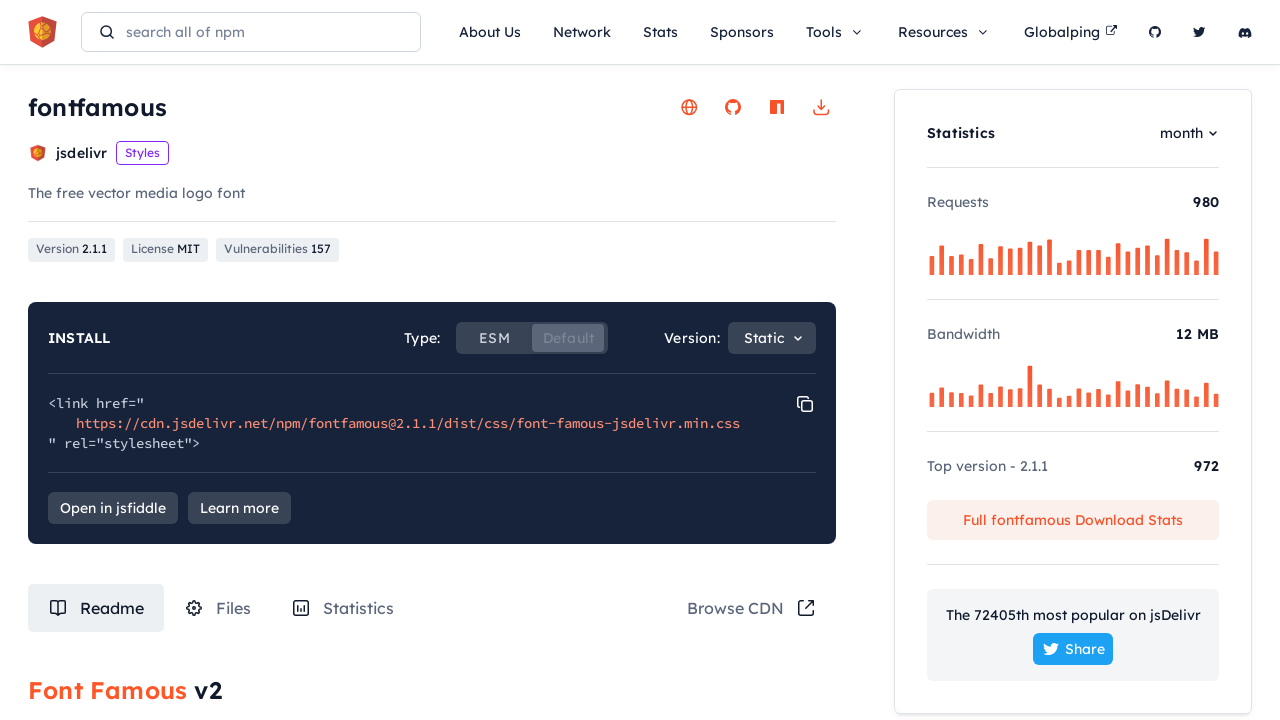

Waited for page to load
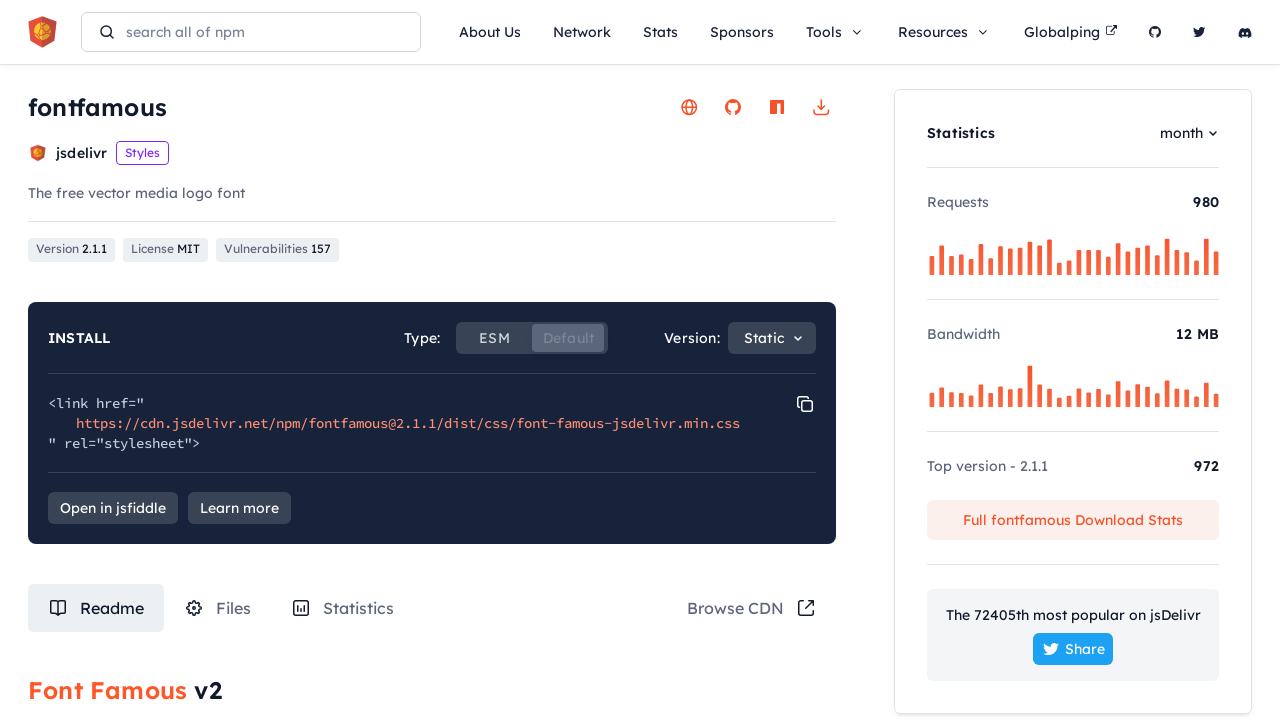

Clicked on Files tab at (218, 608) on #tabRouteFiles
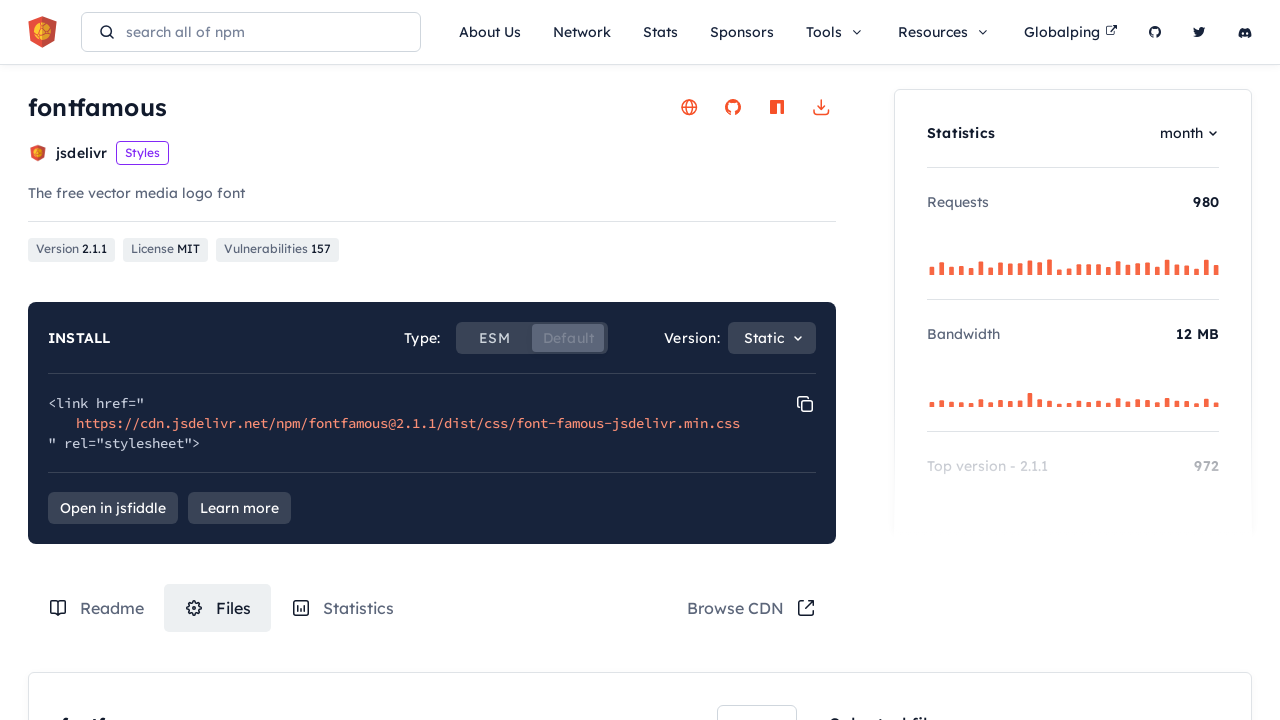

Selected first file at (771, 361) on .box-content-wrapper .file-item:nth-of-type(3) label
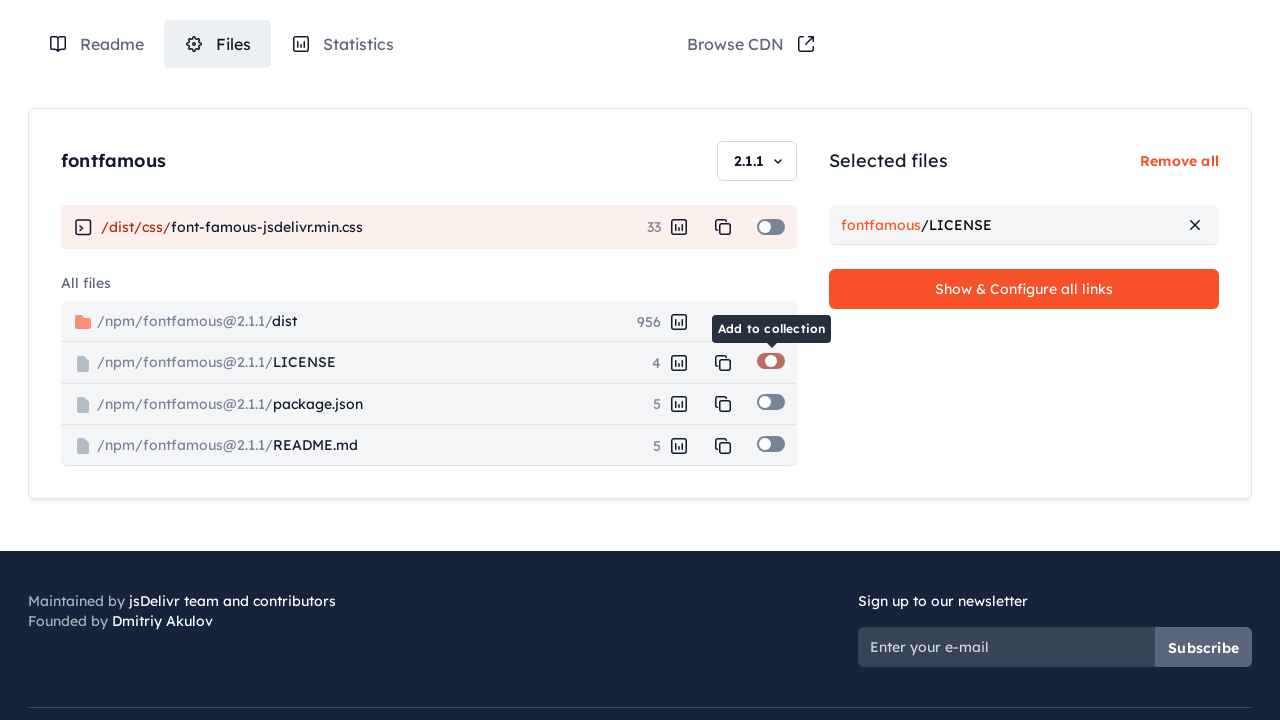

Selected second file at (771, 402) on .box-content-wrapper .file-item:nth-of-type(4) label
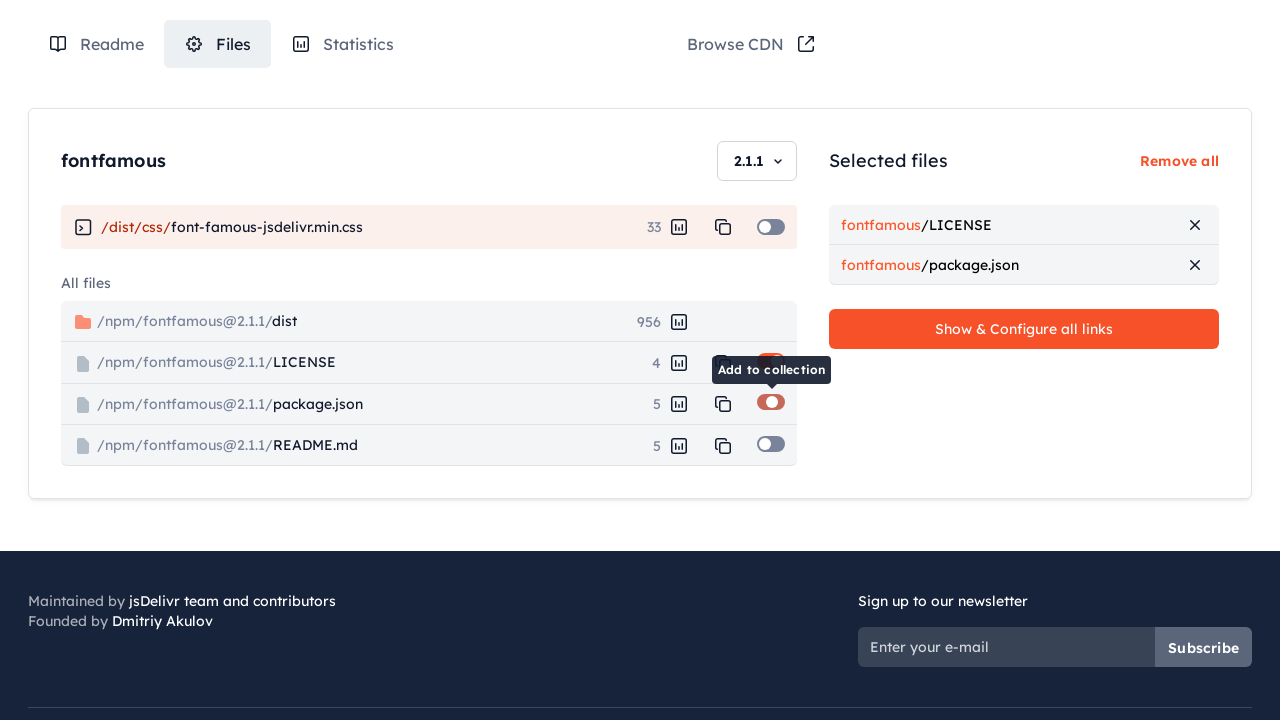

Waited for file selection to register
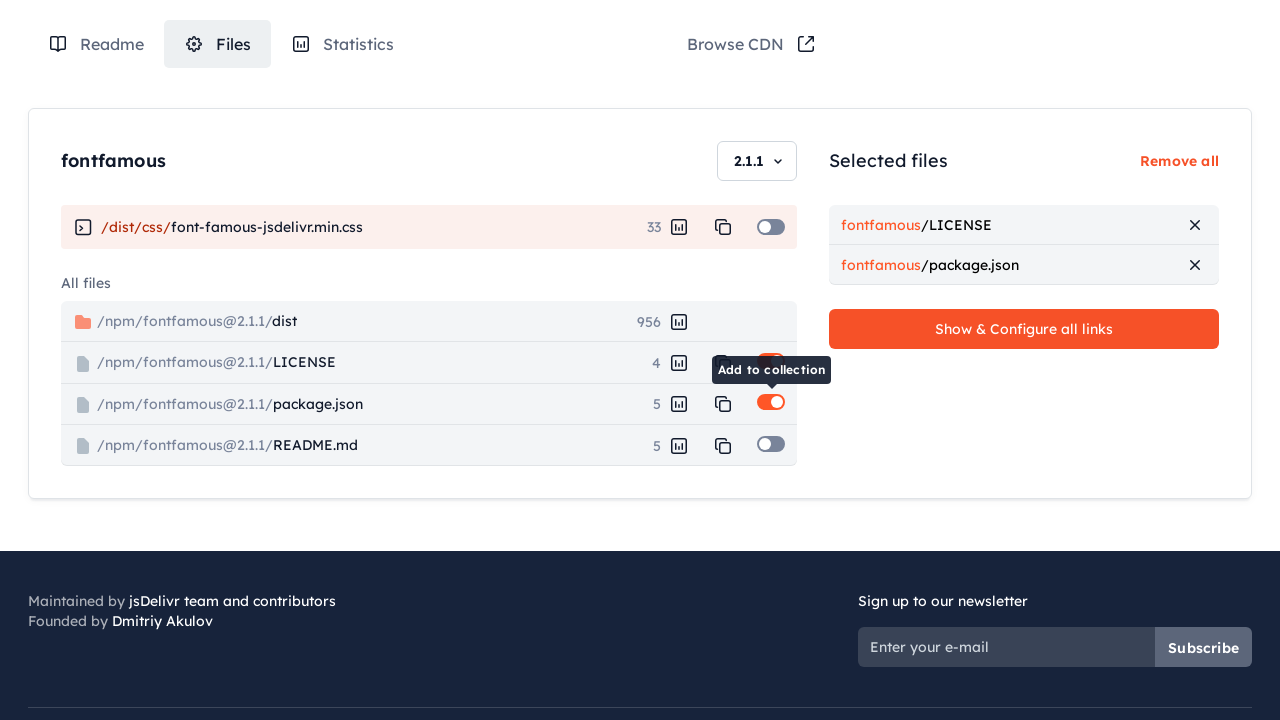

Clicked remove button to remove all selected files
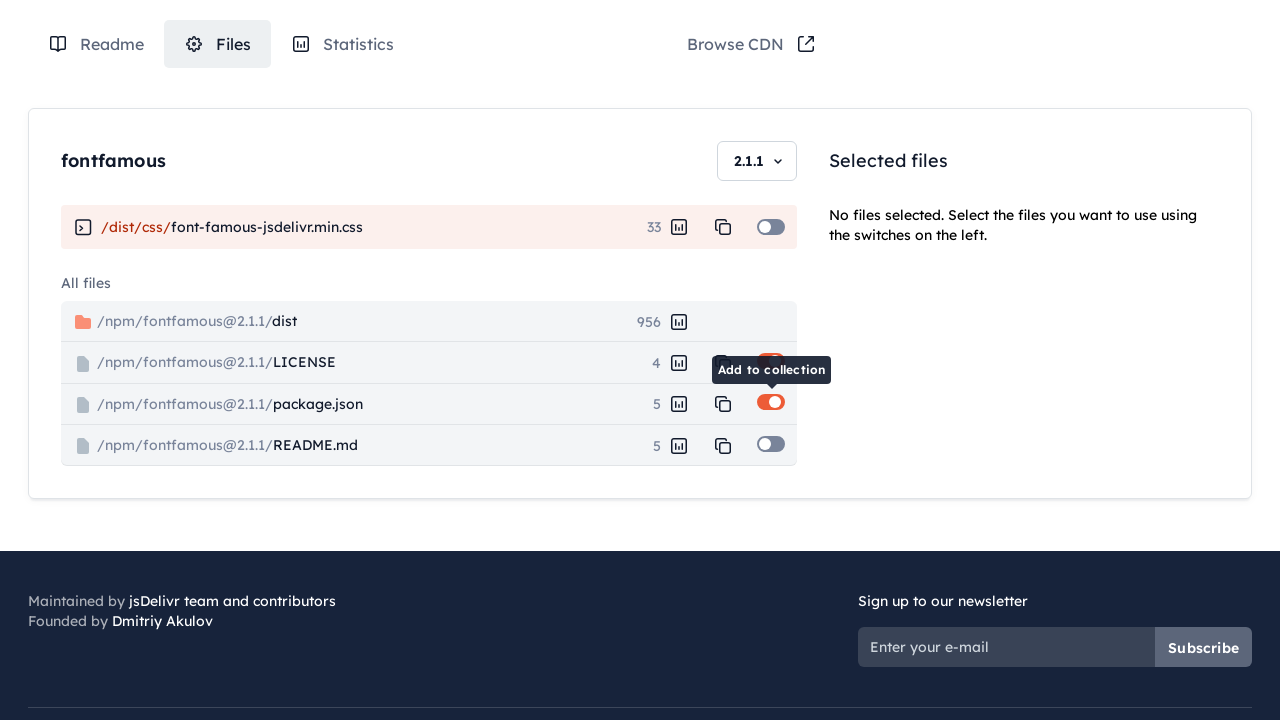

Waited for files to be removed from collection
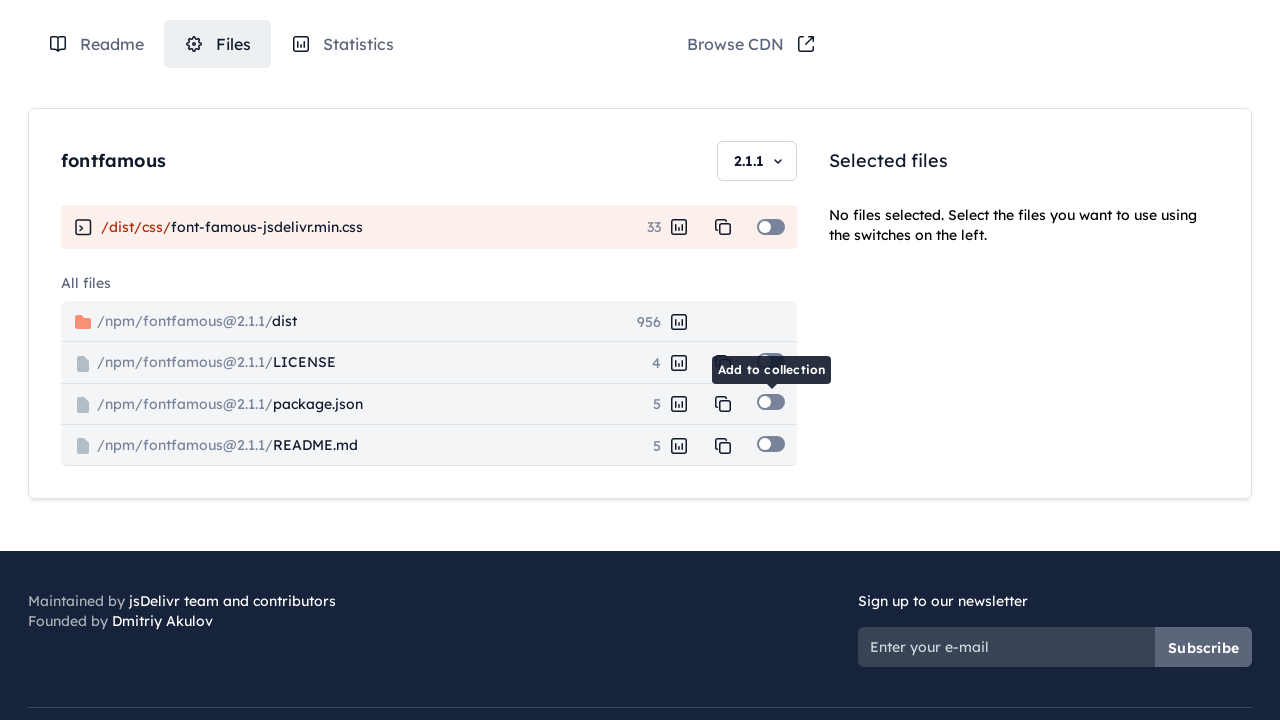

Verified empty collection message is displayed
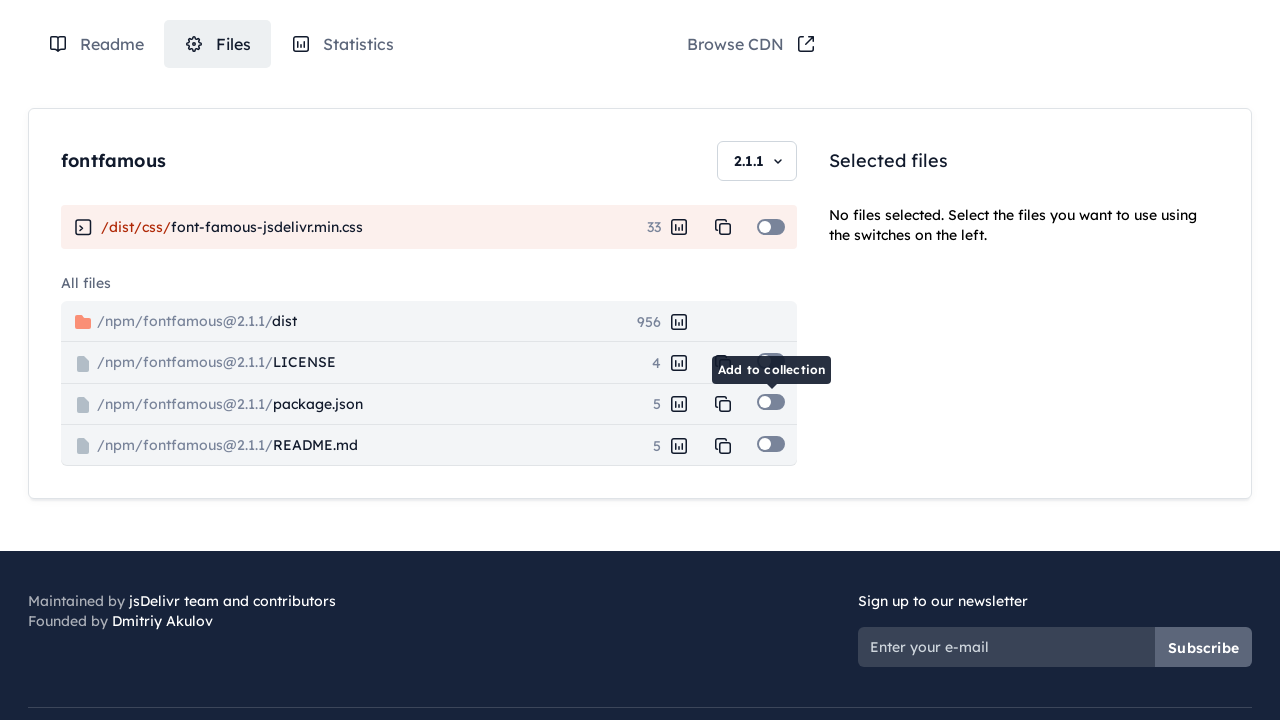

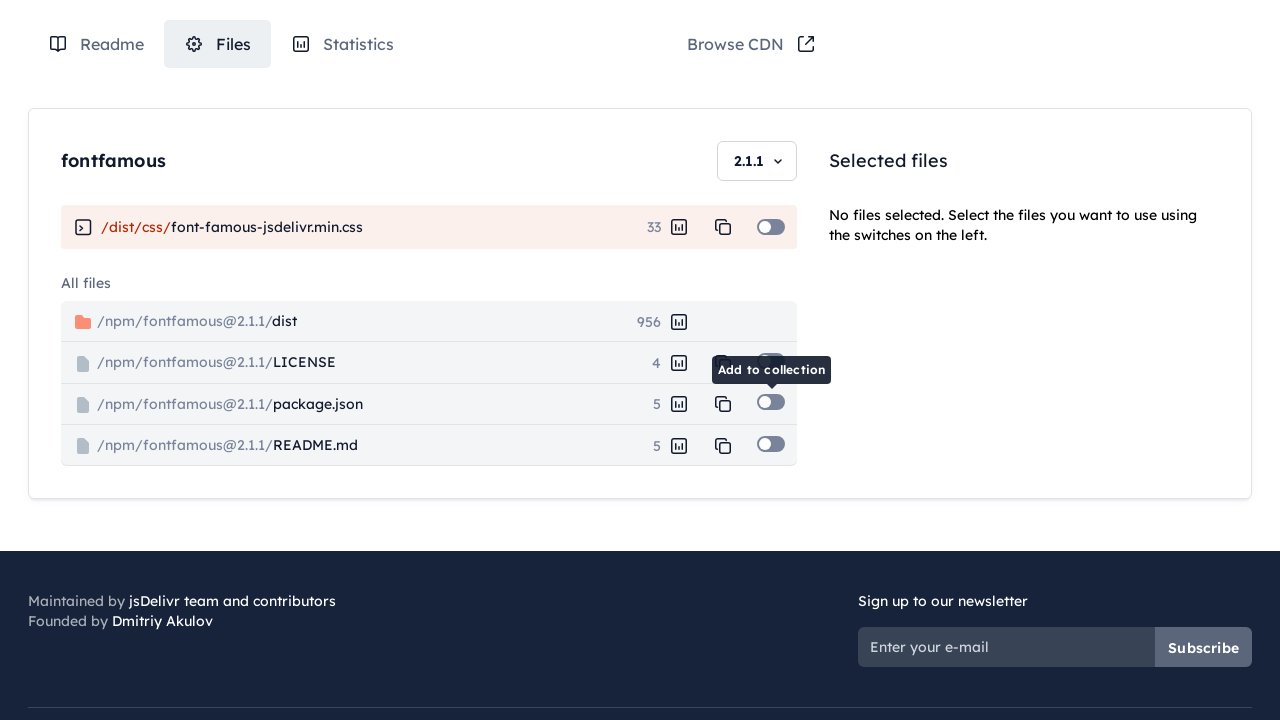